Tests dropdown selection functionality on a registration form by selecting a skill from the dropdown menu

Starting URL: https://demo.automationtesting.in/Register.html

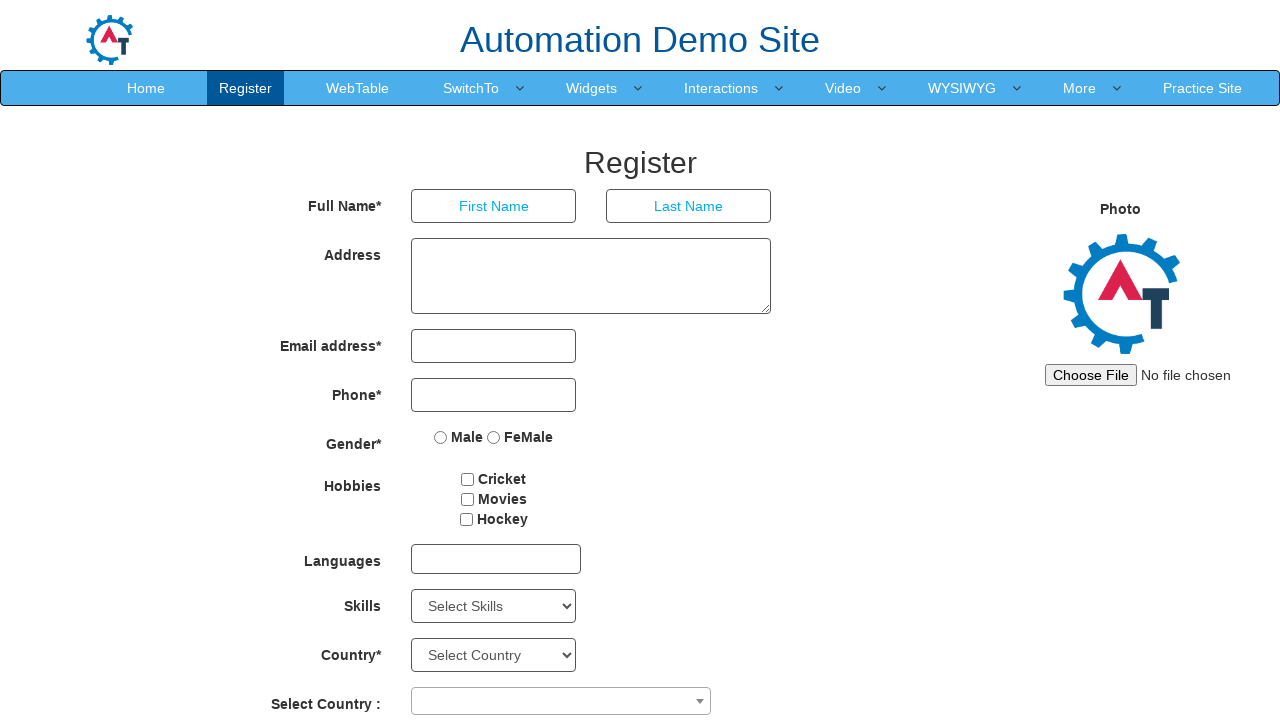

Navigated to registration form page
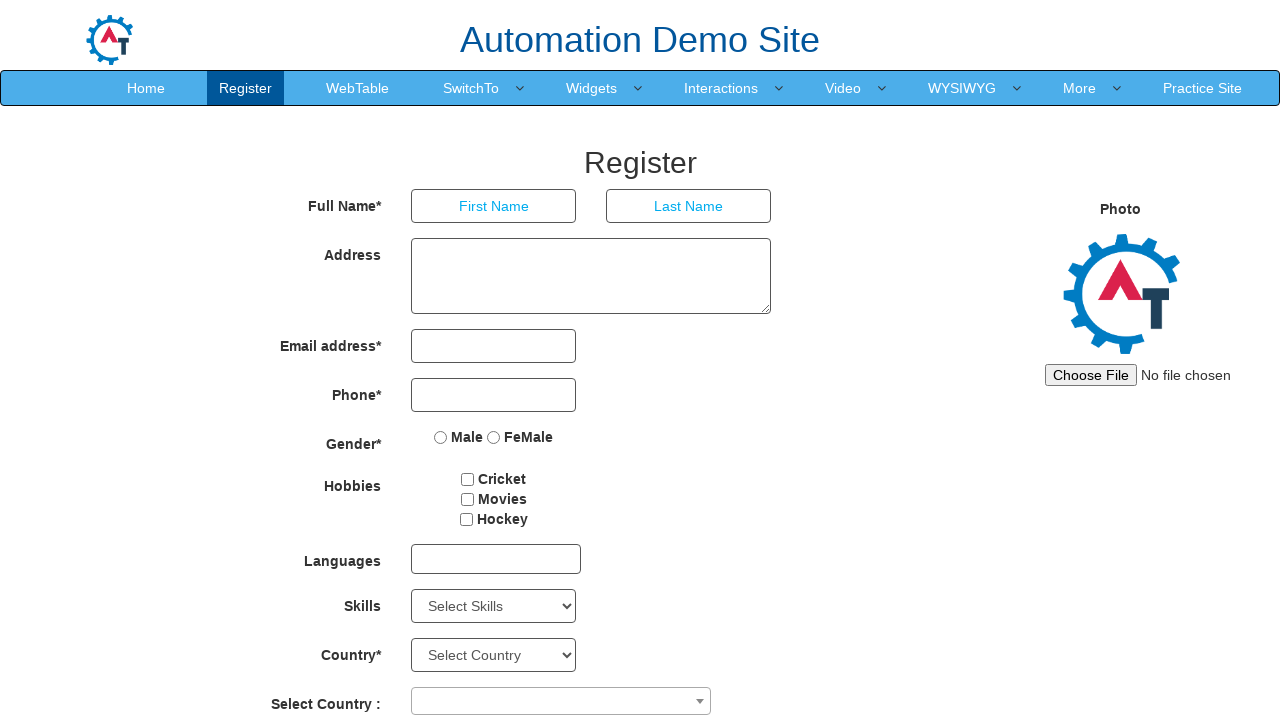

Selected skill from dropdown menu at index 10 on #Skills
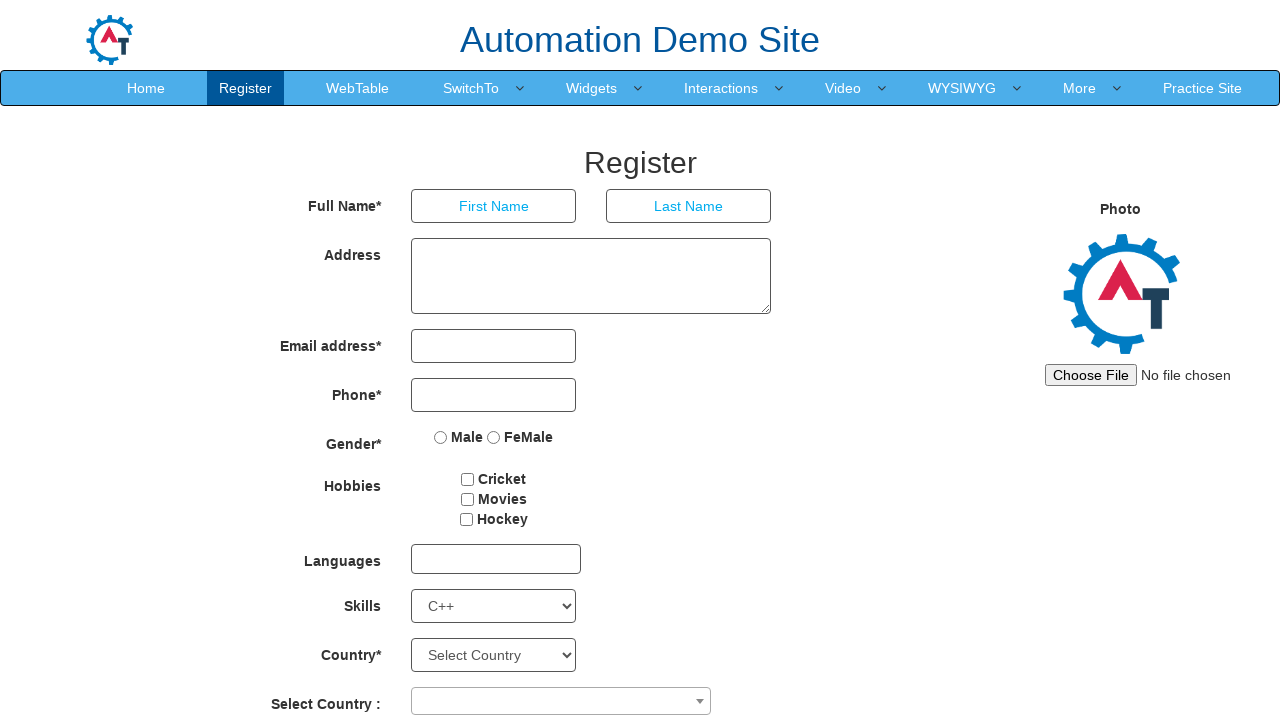

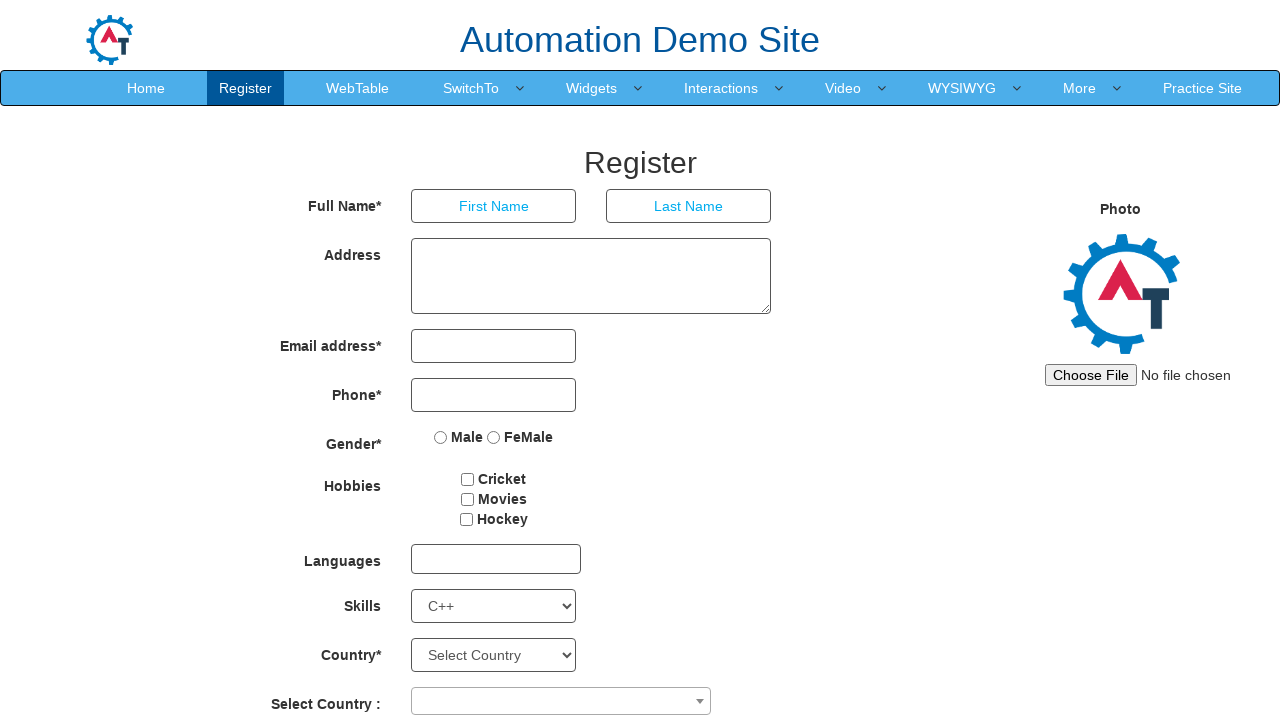